Tests registration form validation with invalid email addresses, verifying that appropriate error messages are displayed

Starting URL: https://alada.vn/tai-khoan/dang-ky.html

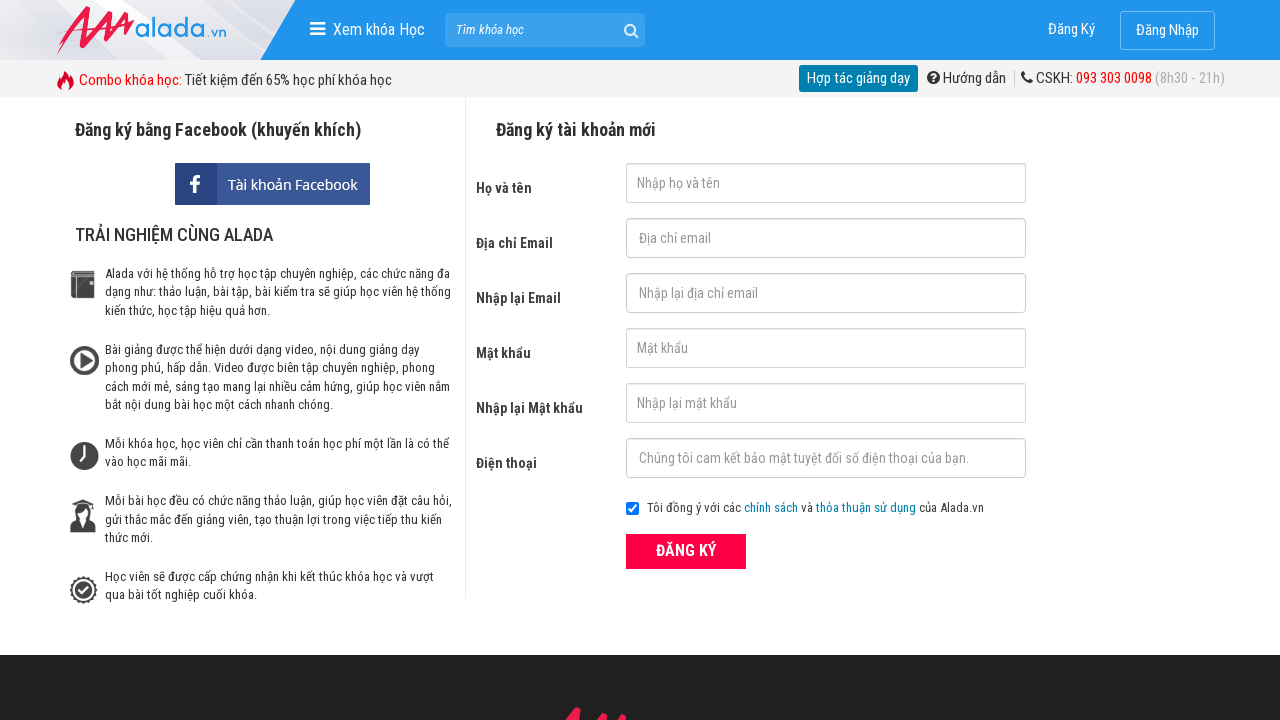

Filled first name field with 'Jake' on #txtFirstname
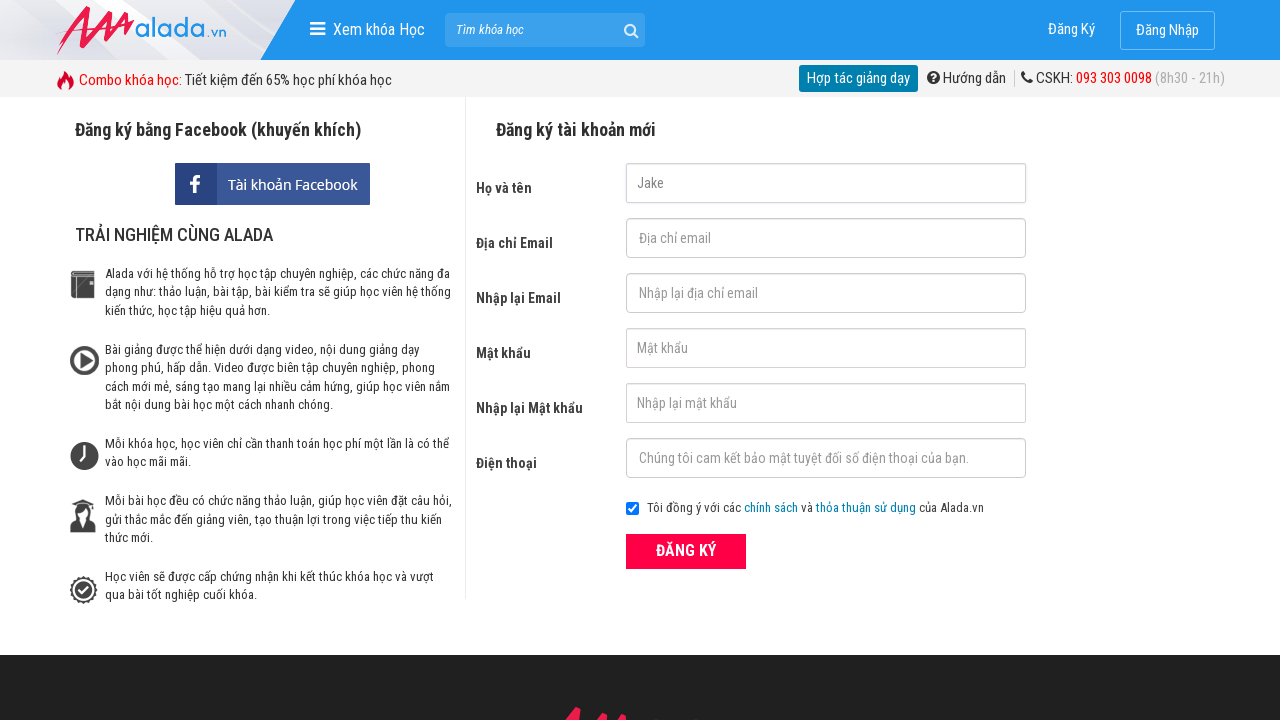

Filled email field with invalid email 'Invalid@@@' on #txtEmail
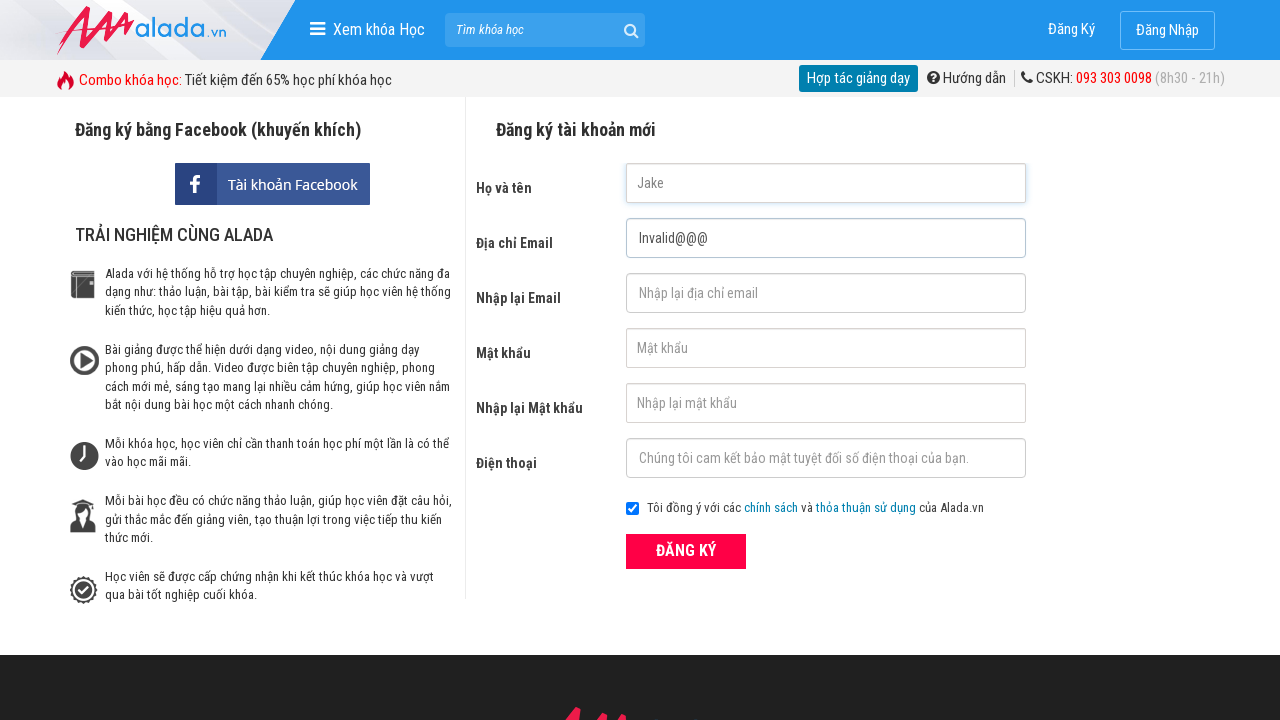

Filled confirm email field with invalid email 'Invalid@@@' on #txtCEmail
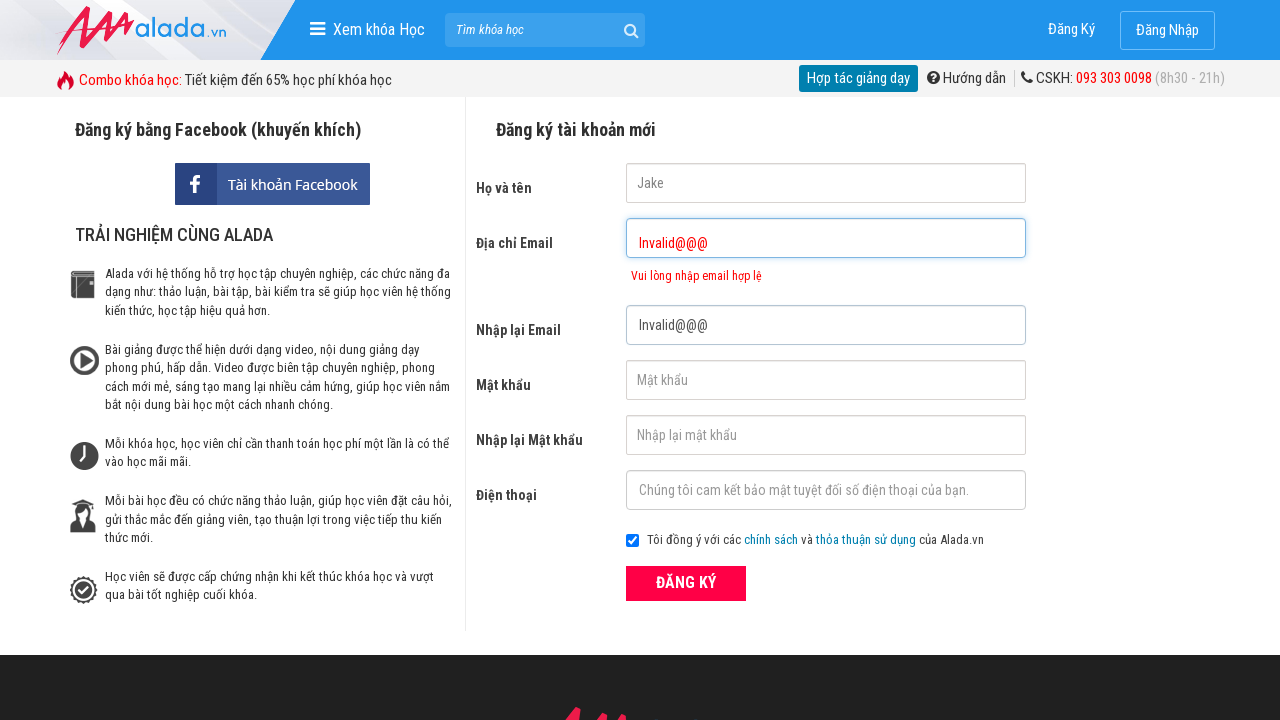

Filled password field with '12345678' on #txtPassword
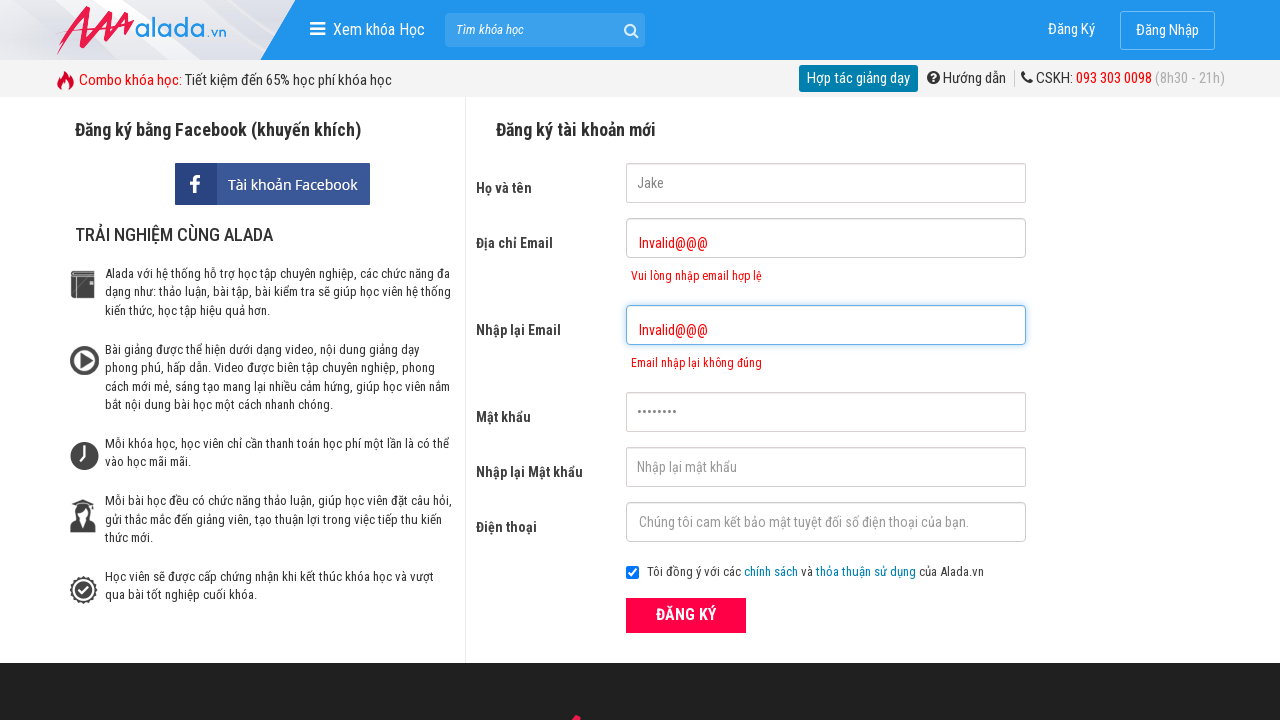

Filled confirm password field with '12345678' on #txtCPassword
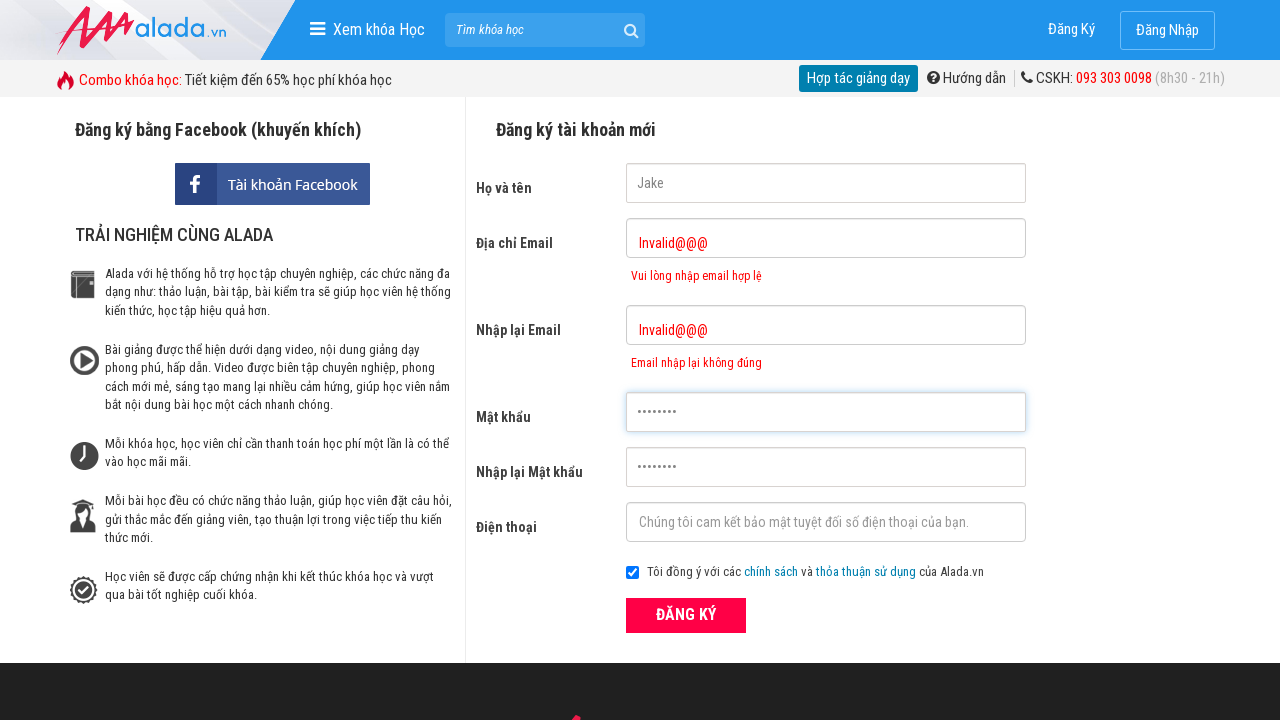

Filled phone field with '0388031618' on #txtPhone
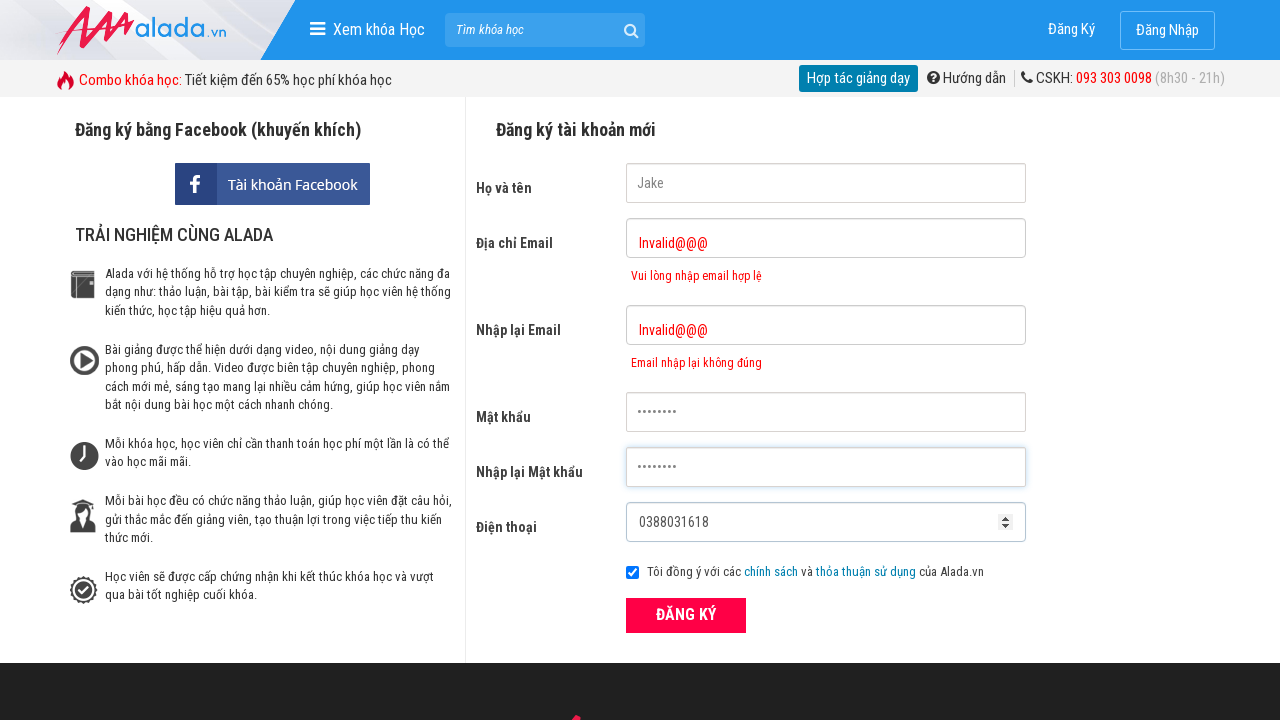

Clicked registration submit button at (686, 615) on xpath=//button[text()='ĐĂNG KÝ' and @type='submit']
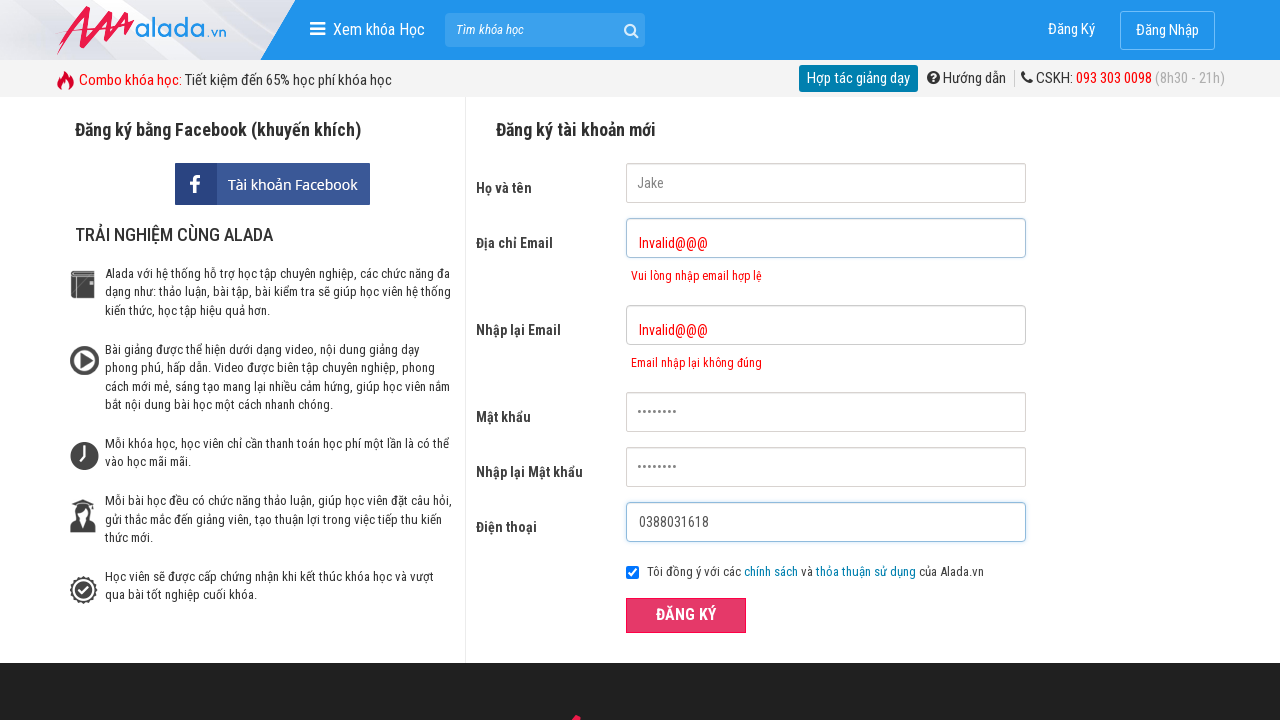

Email validation error message appeared on registration form
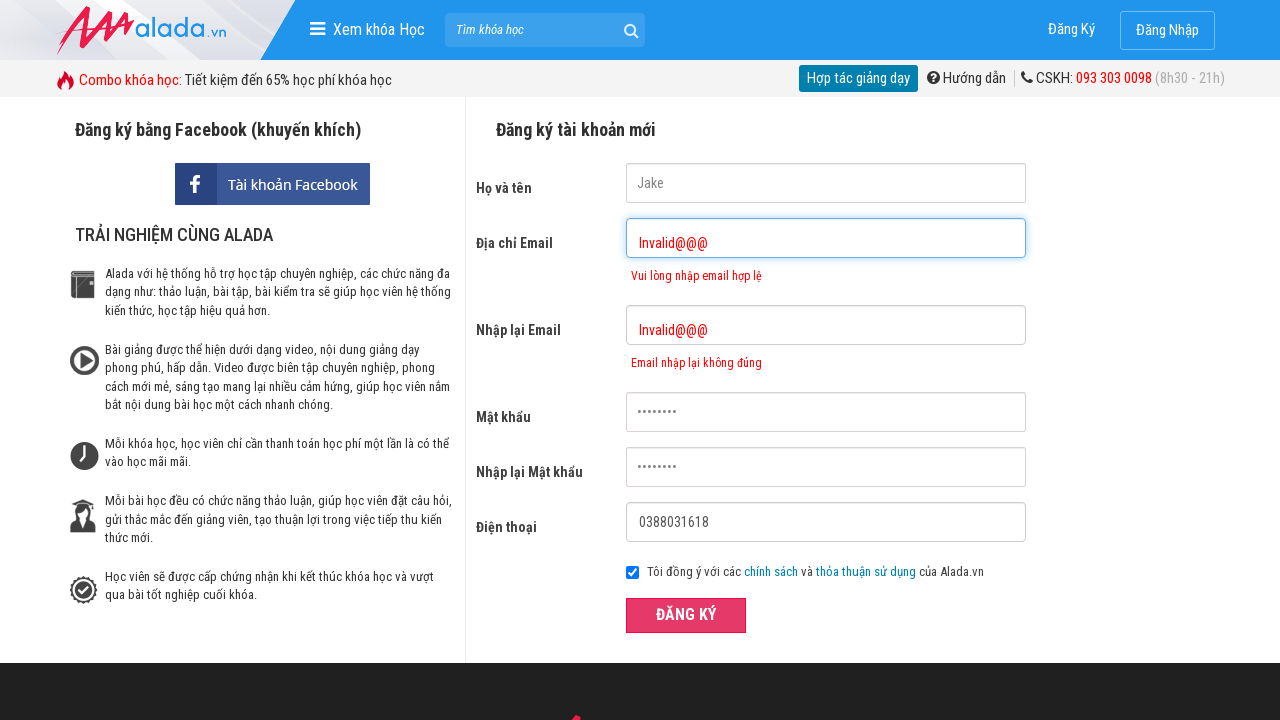

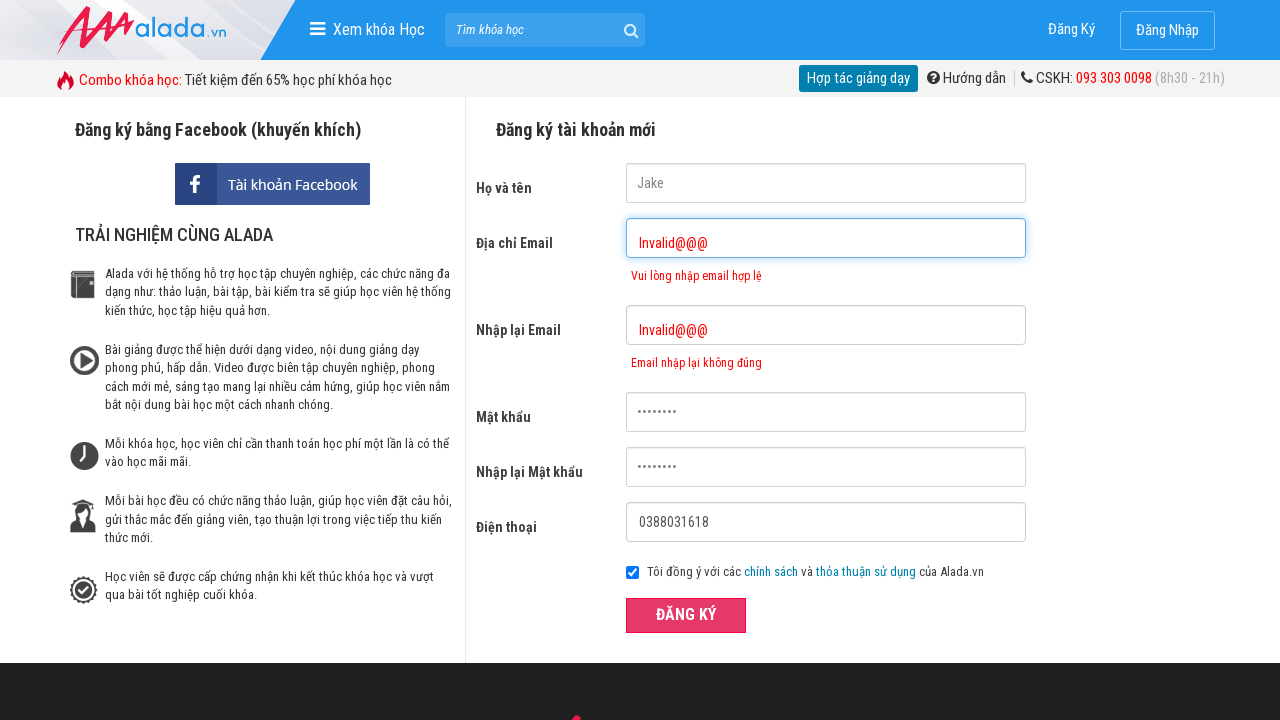